Waits for a price to reach $100, clicks a book button, solves a mathematical calculation, and submits the answer

Starting URL: http://suninjuly.github.io/explicit_wait2.html

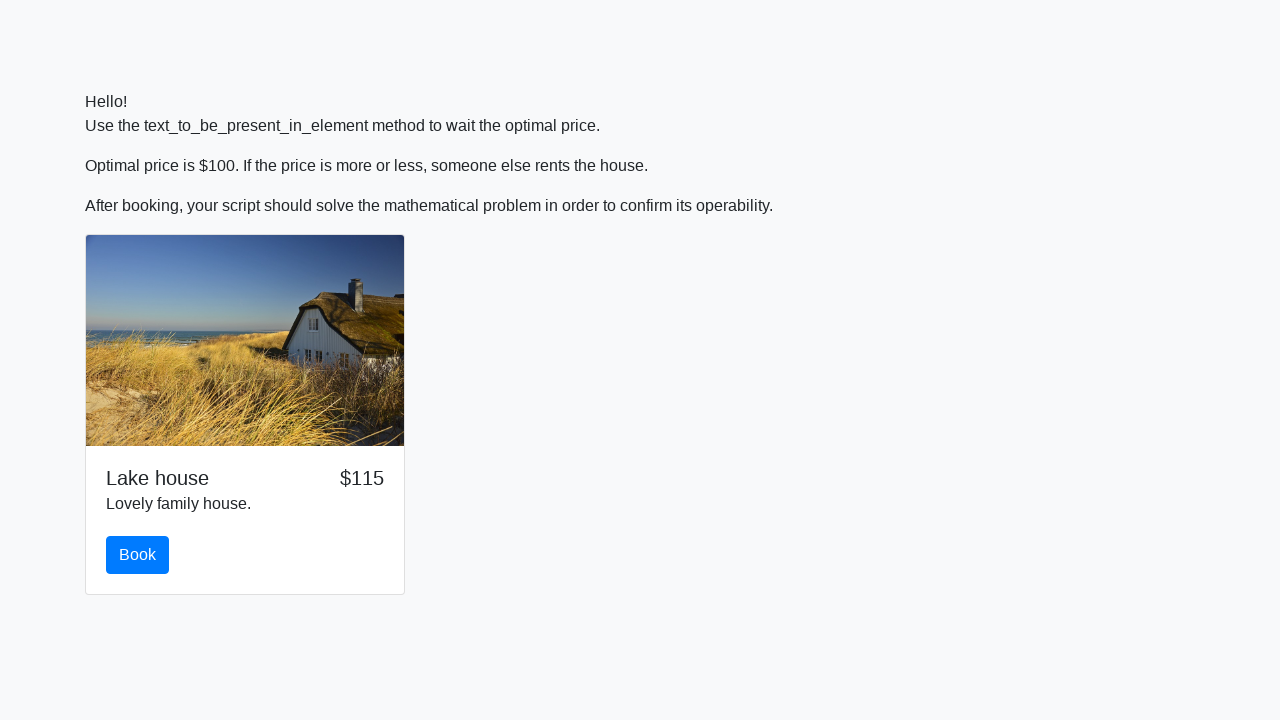

Waited for price to reach $100
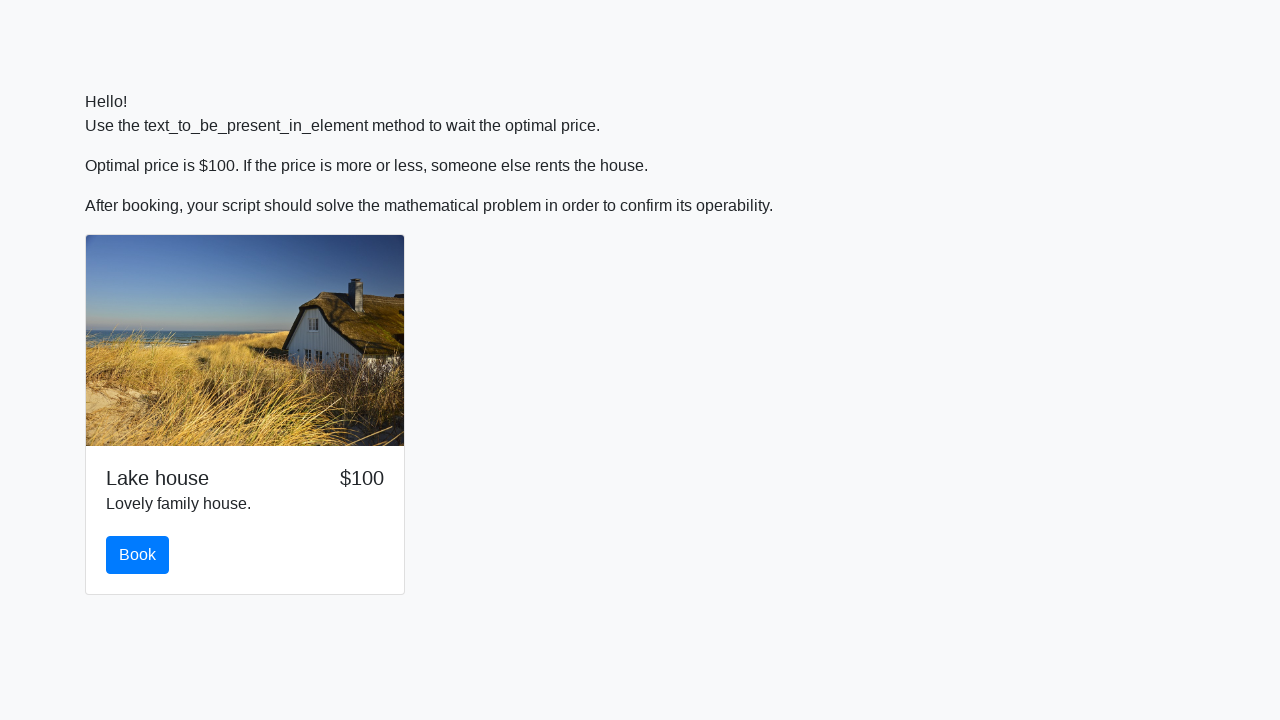

Clicked the book button at (138, 555) on #book
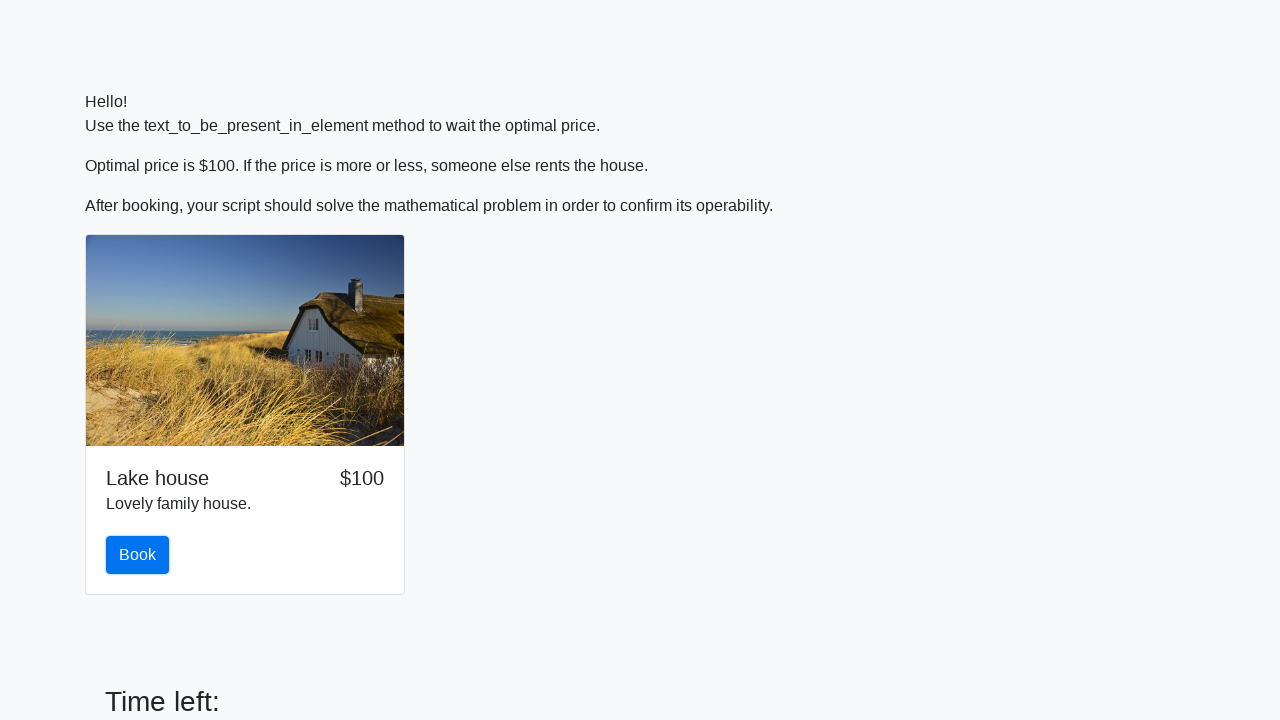

Retrieved x value for calculation: 382
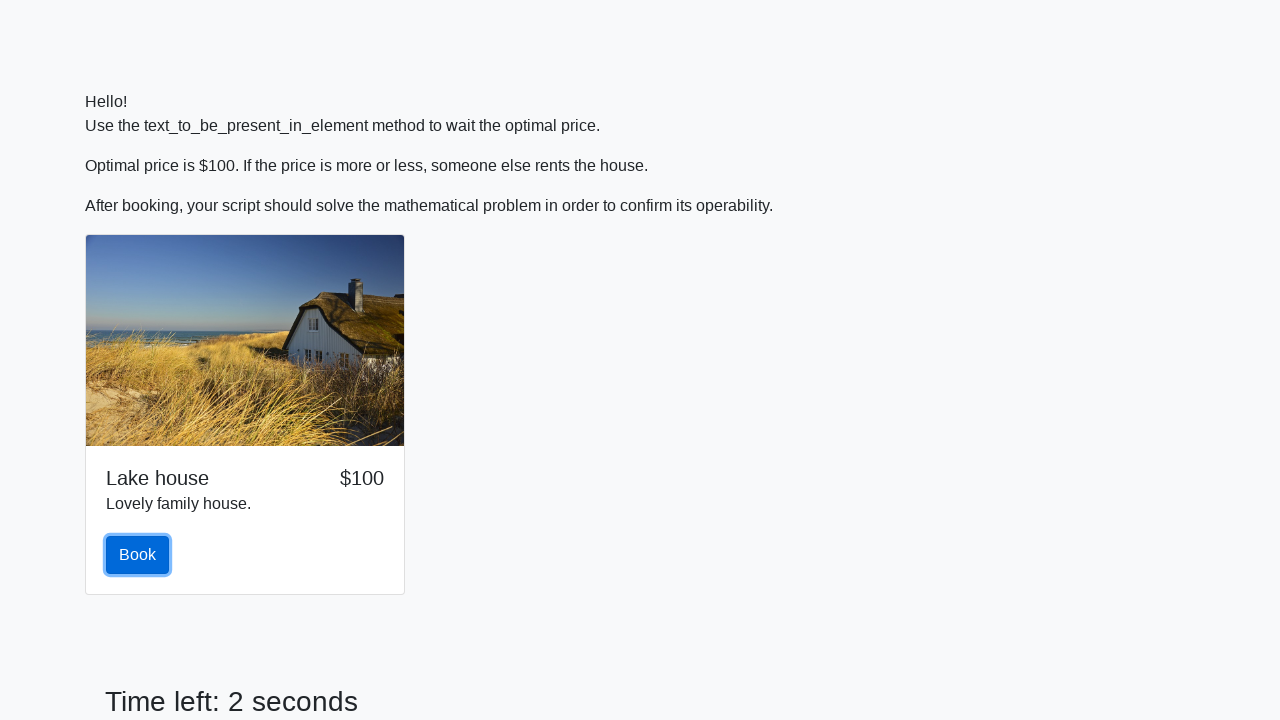

Calculated mathematical result: 2.4402932285871843
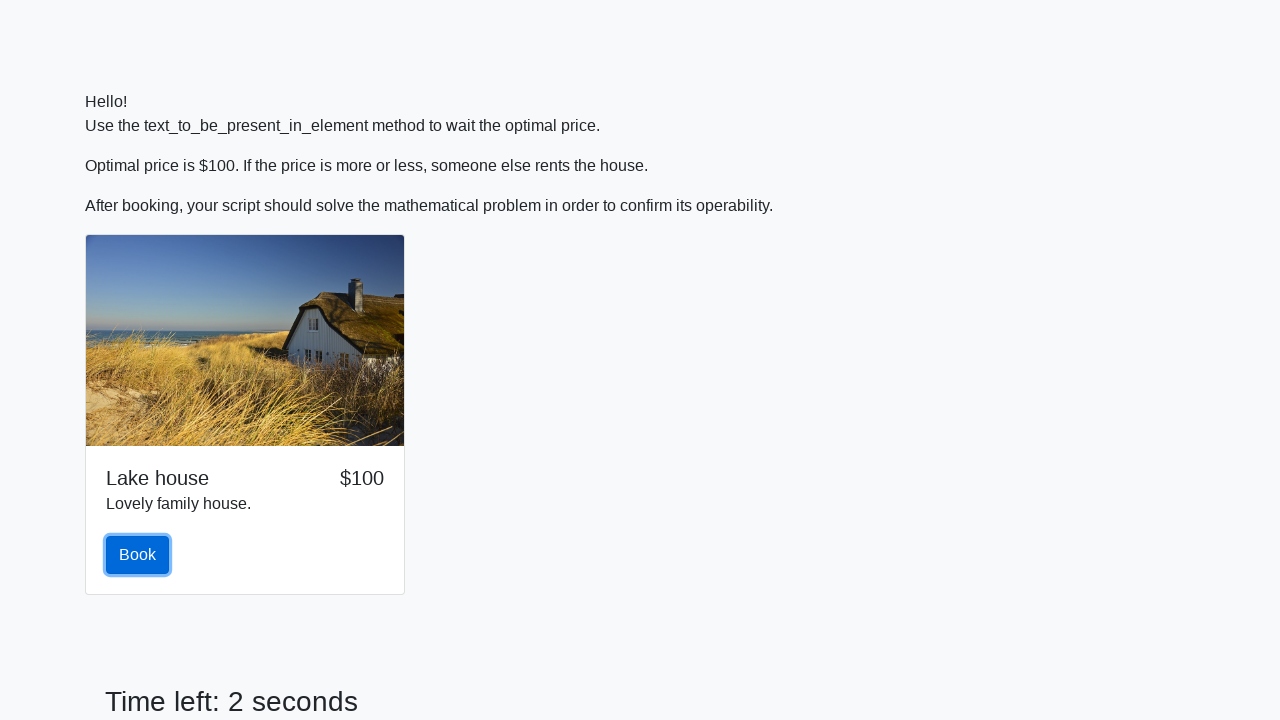

Filled answer field with calculated result on #answer
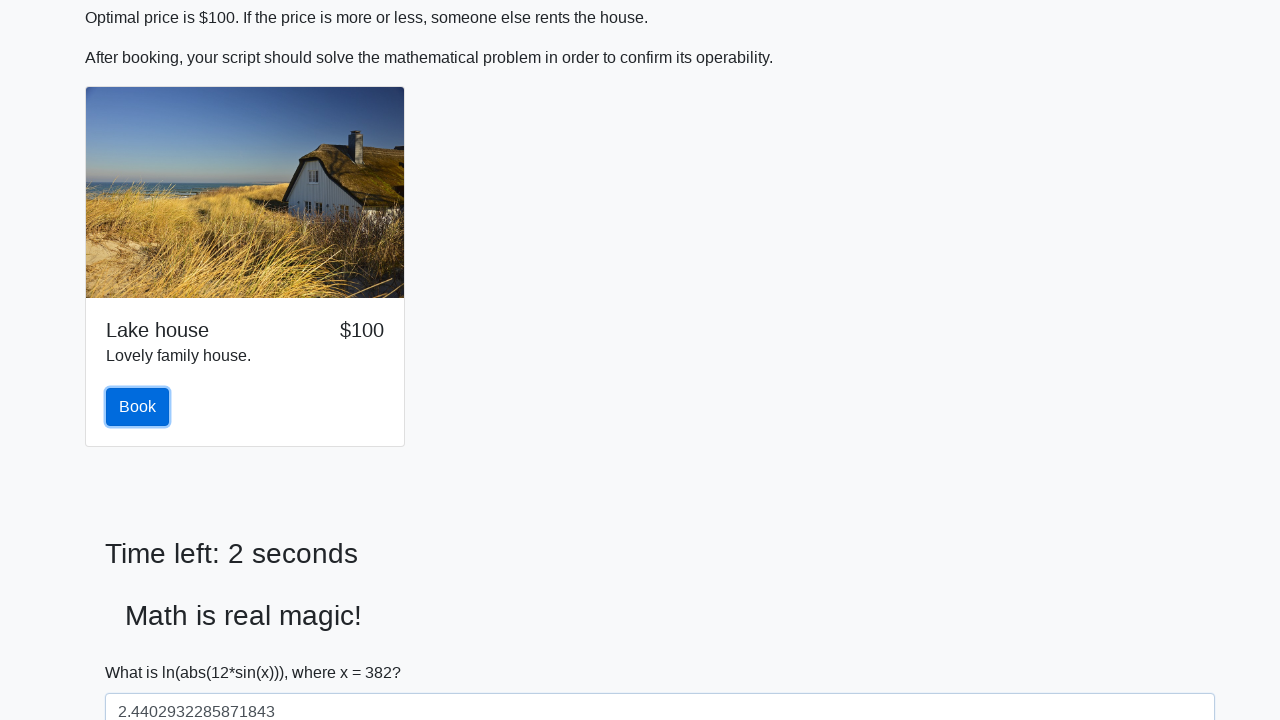

Scrolled solve button into view
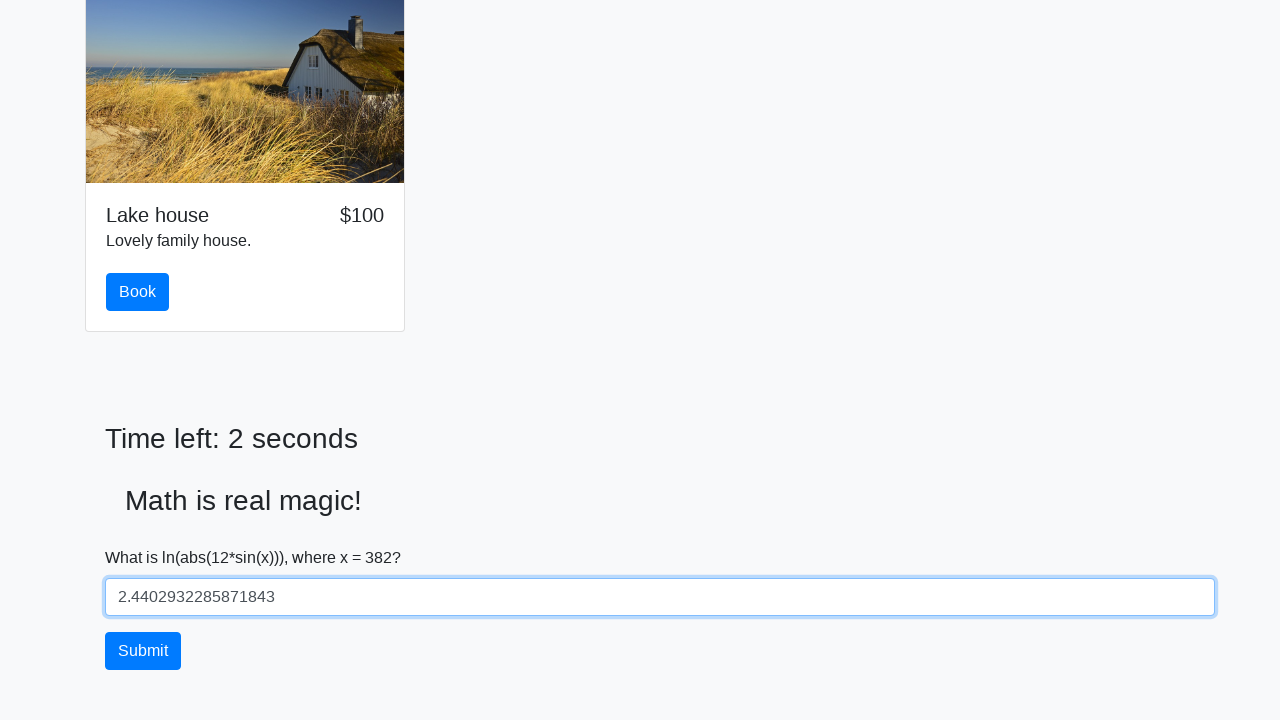

Clicked solve button to submit answer at (143, 651) on #solve
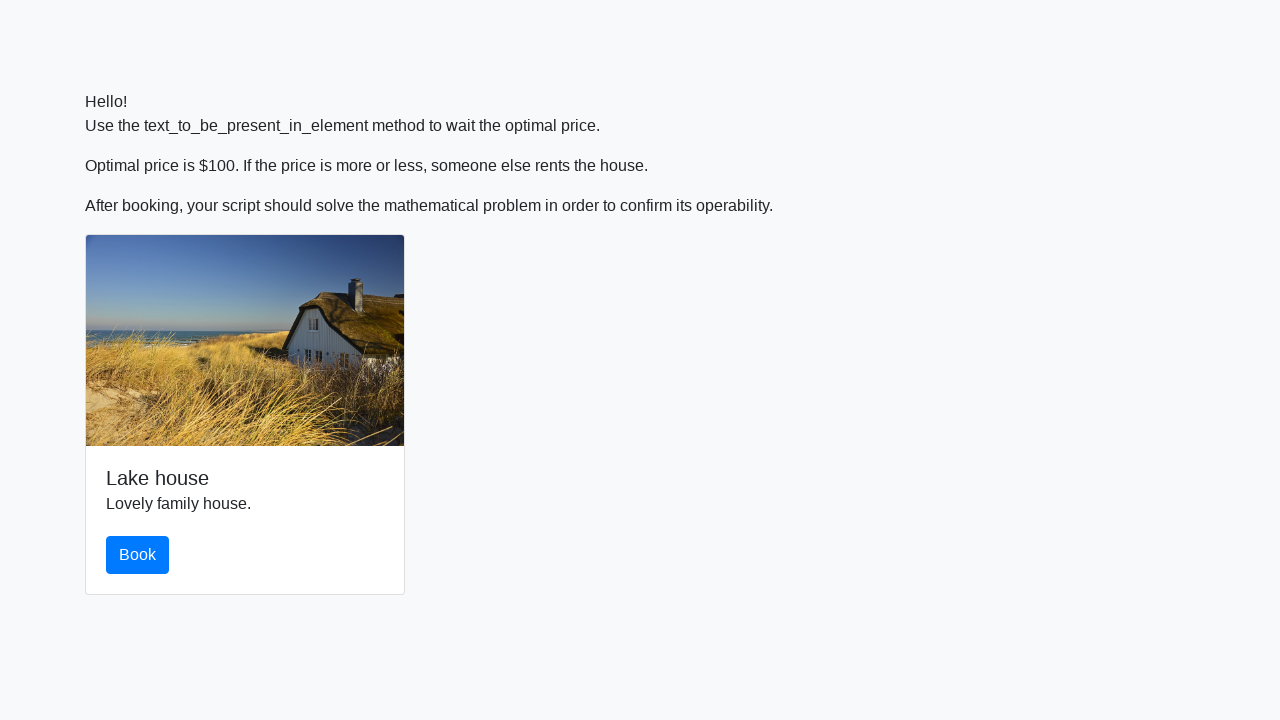

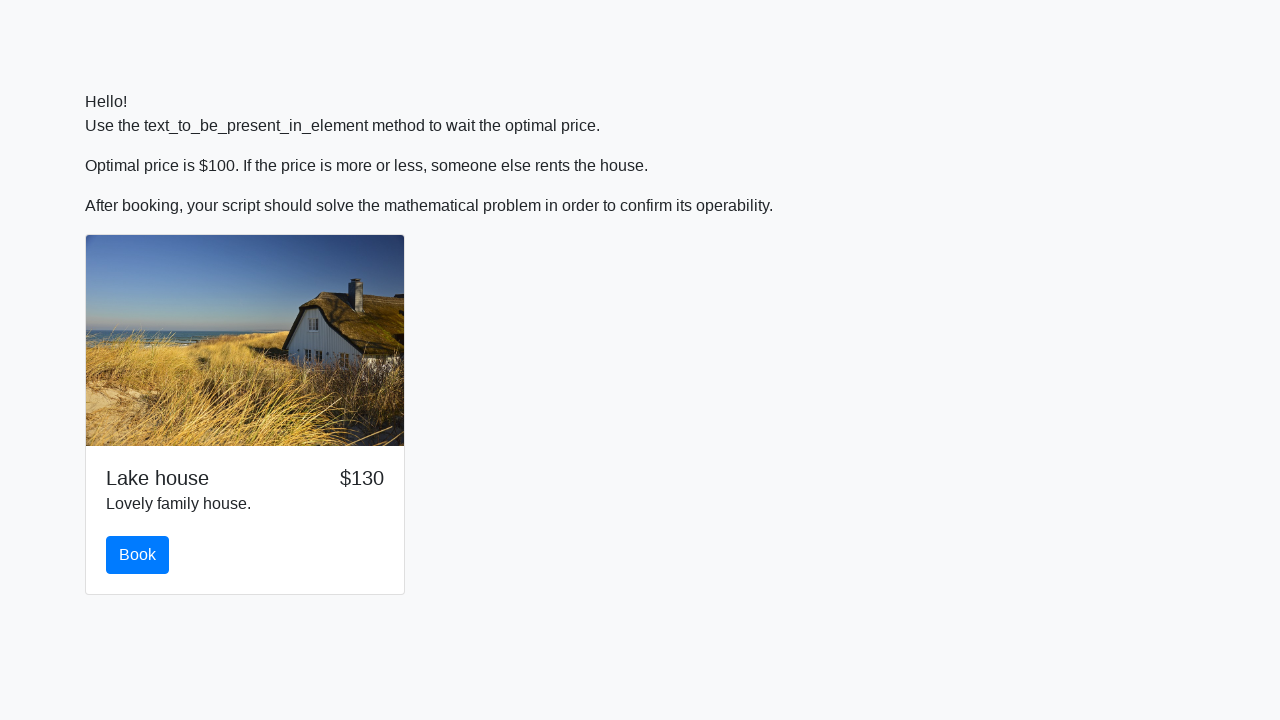